Tests window handling functionality by clicking a link that opens a new browser window/tab, then switching between the parent and child windows to verify navigation works correctly.

Starting URL: https://opensource-demo.orangehrmlive.com/web/index.php/auth/login

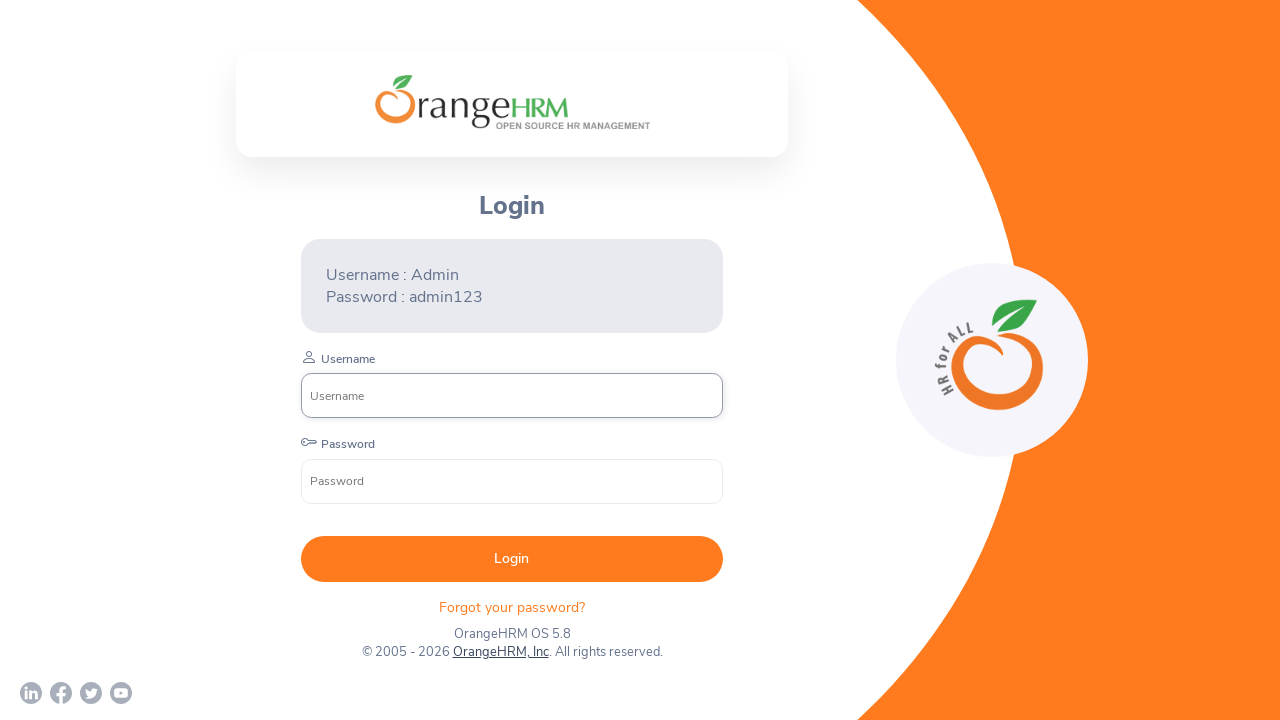

Clicked OrangeHRM, Inc link to open new window/tab at (500, 652) on xpath=//a[contains(text(),'OrangeHRM, Inc')]
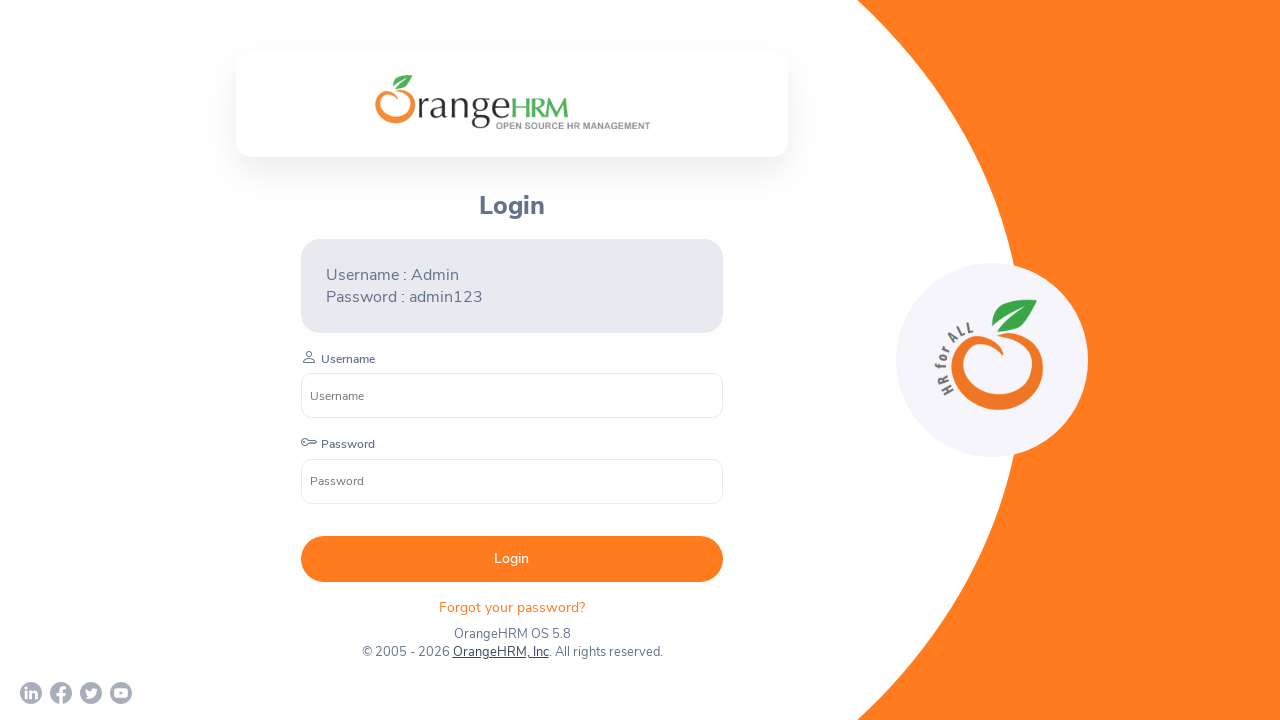

Captured new page object from context
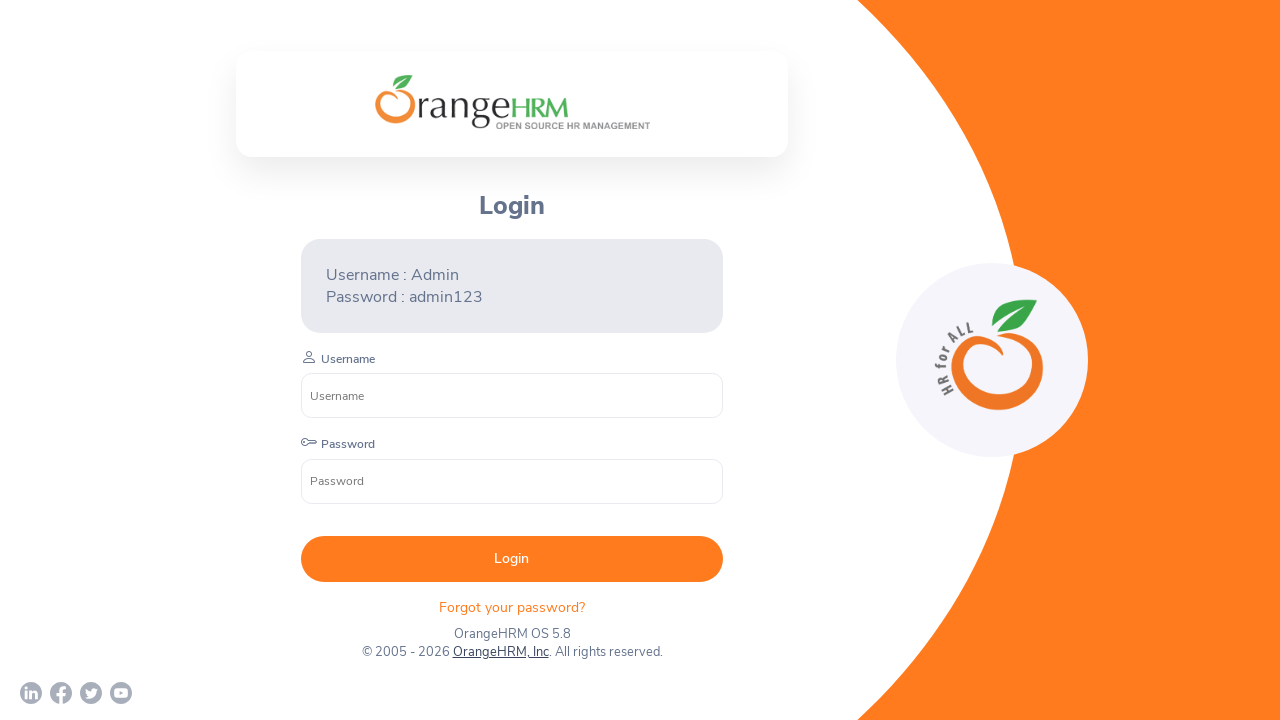

Child page loaded successfully
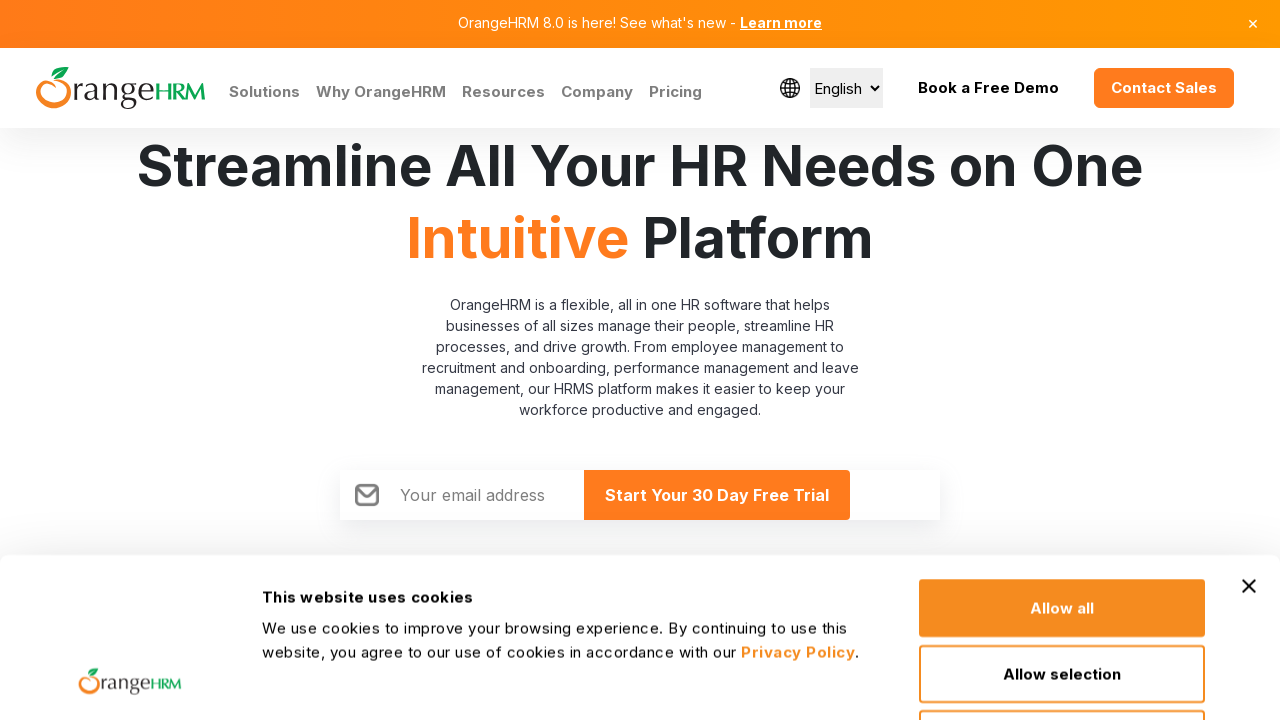

Retrieved child page URL: https://www.orangehrm.com/
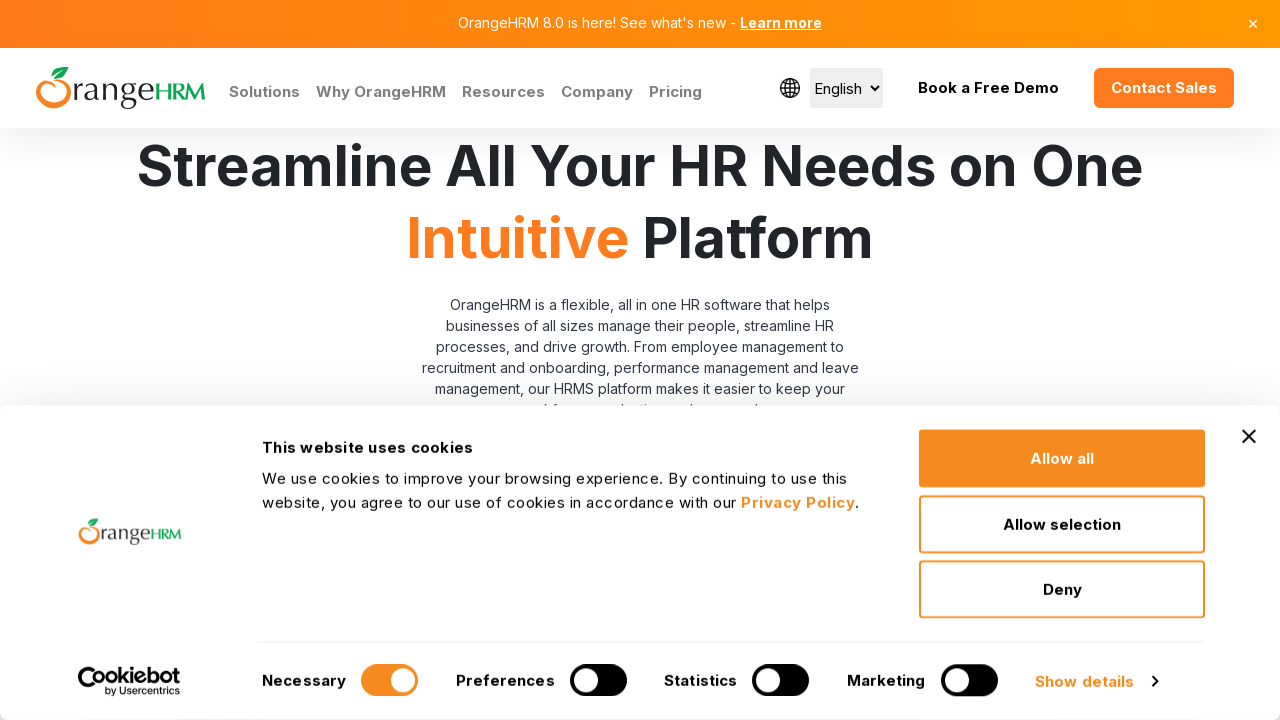

Switched focus back to parent window
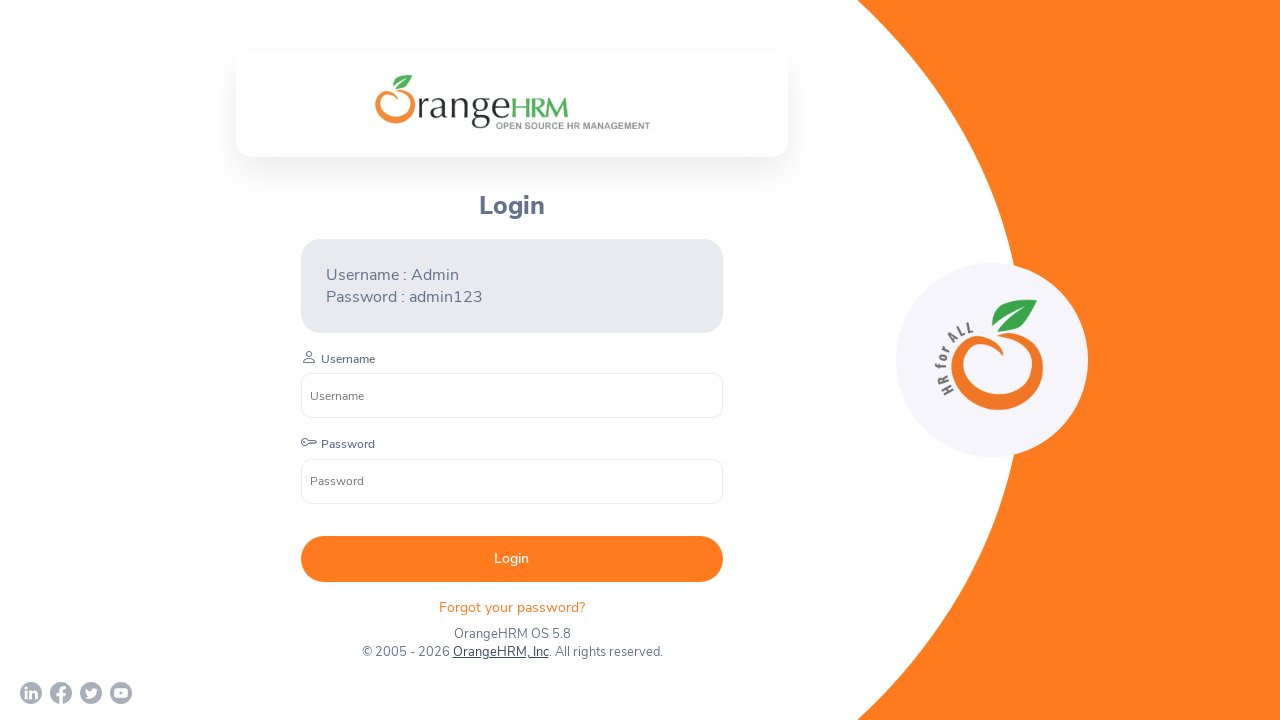

Retrieved parent page URL: https://opensource-demo.orangehrmlive.com/web/index.php/auth/login
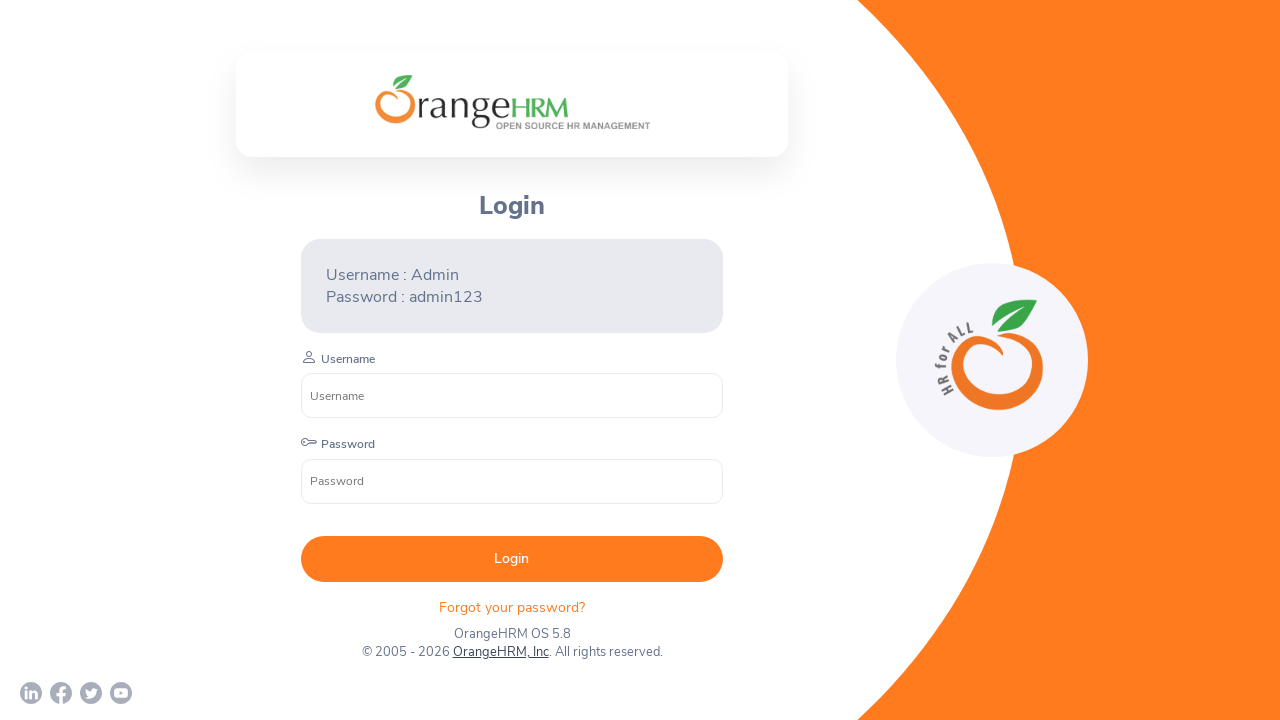

Switched focus back to child window
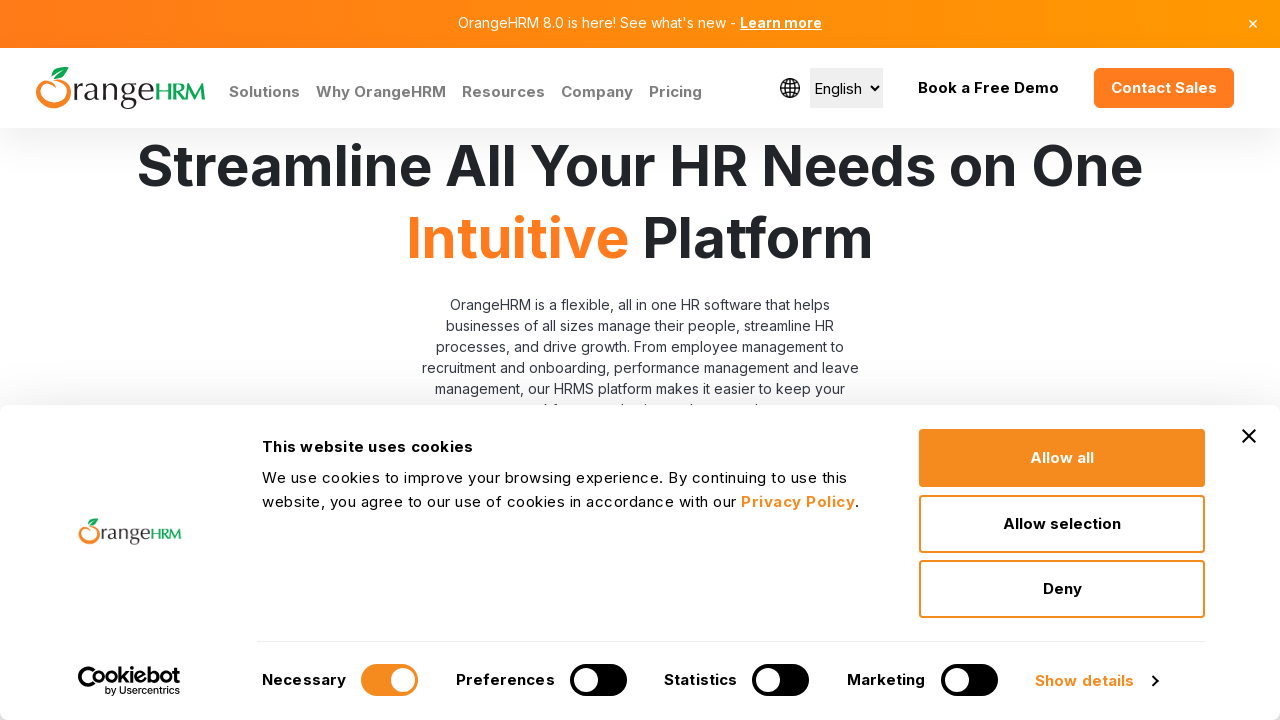

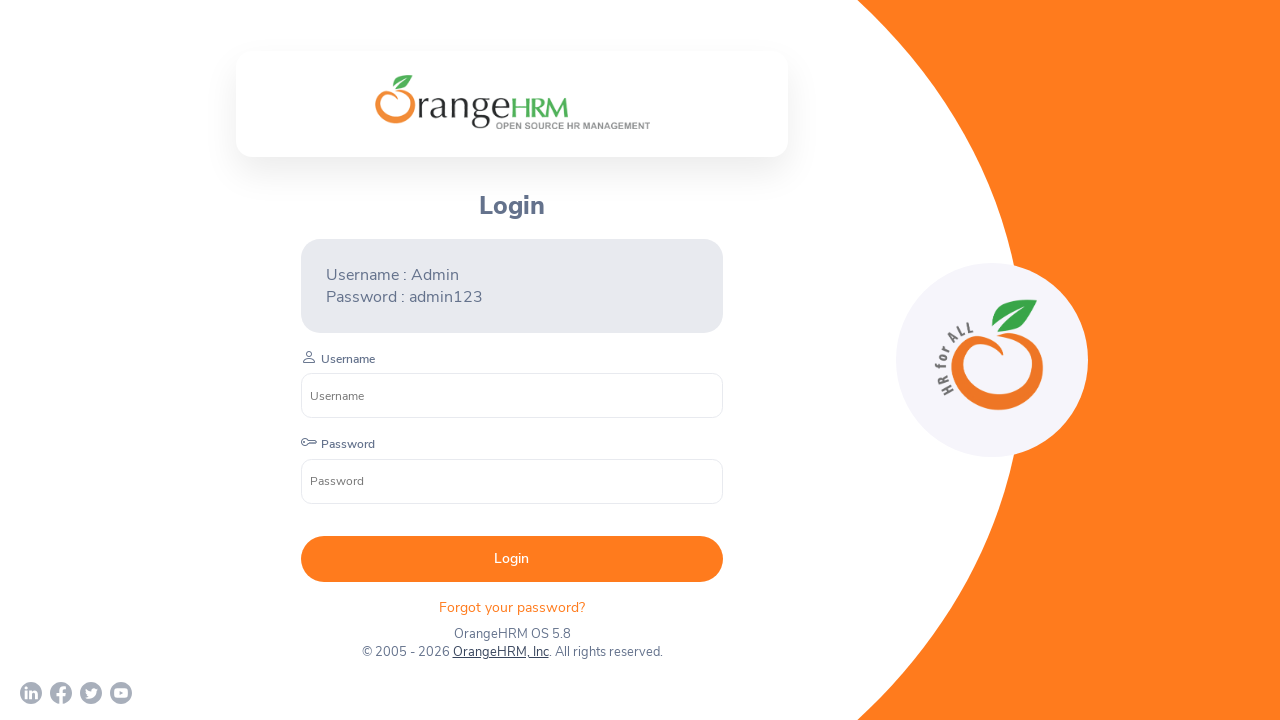